Fills a form using elements selected by class name and submits it

Starting URL: https://demoqa.com/text-box

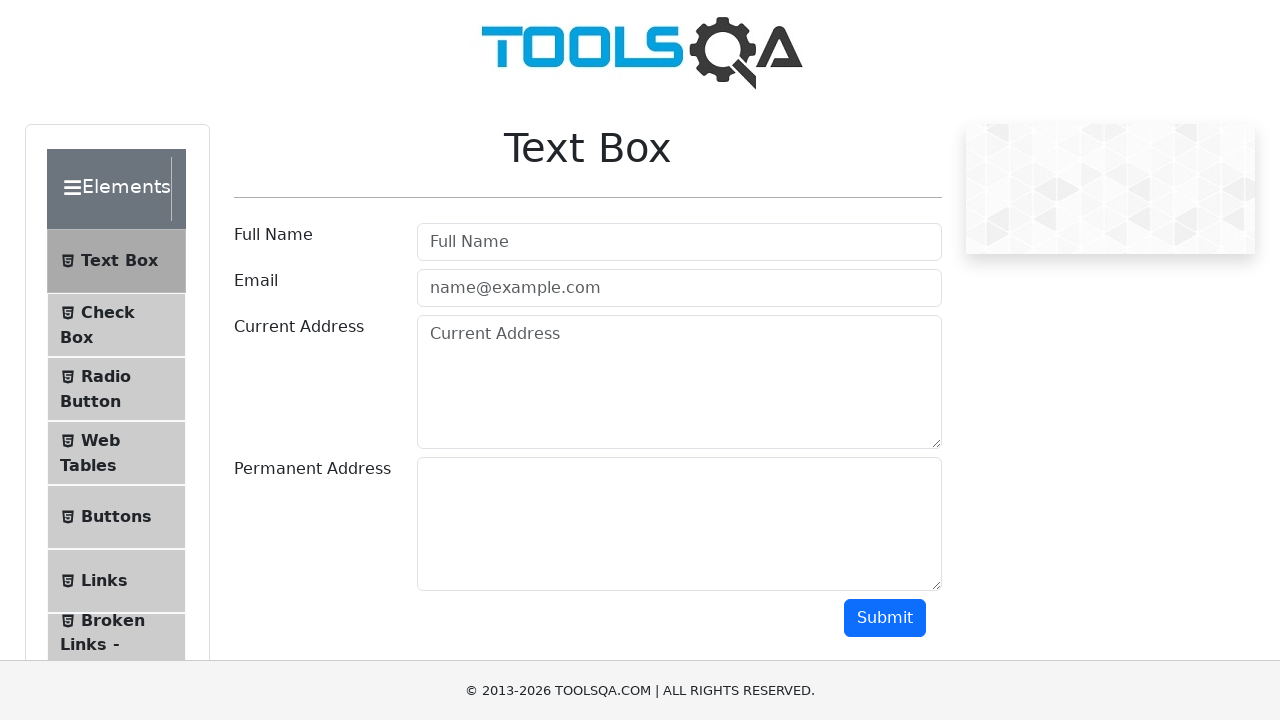

Filled full name field with 'John Doe' on .form-control >> nth=0
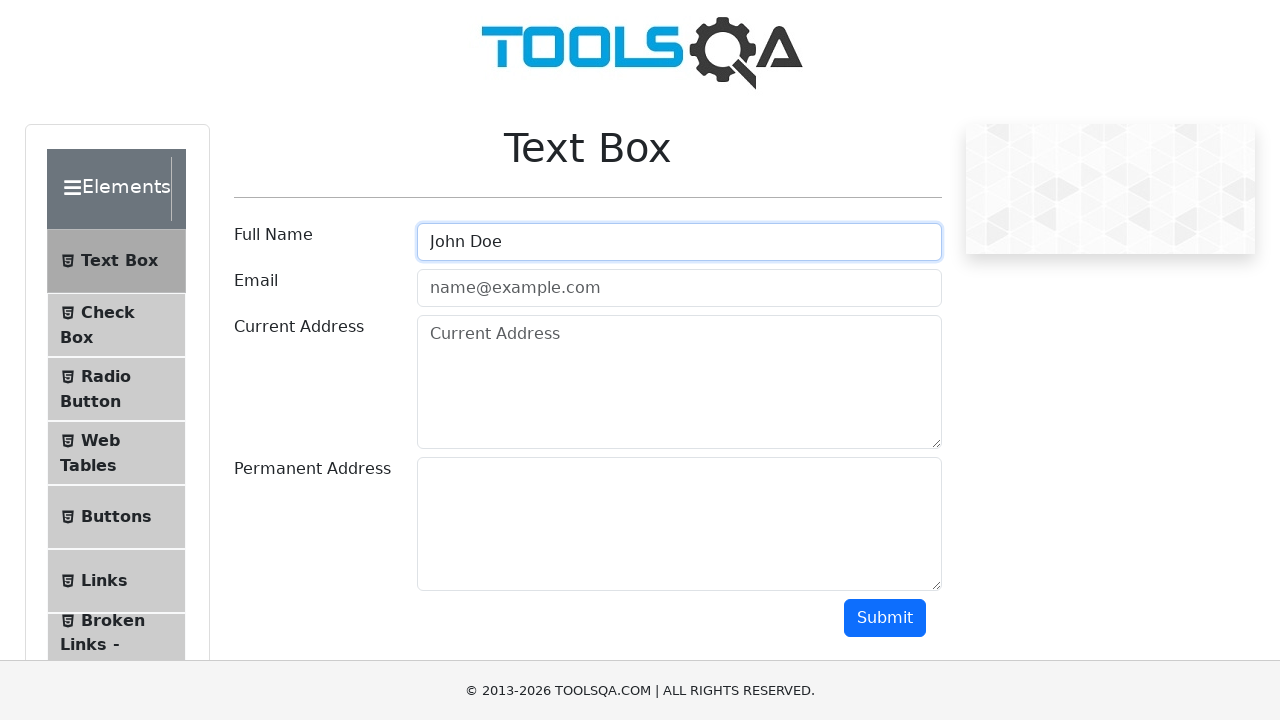

Filled email field with 'johndoe2024@example.com' on .form-control >> nth=1
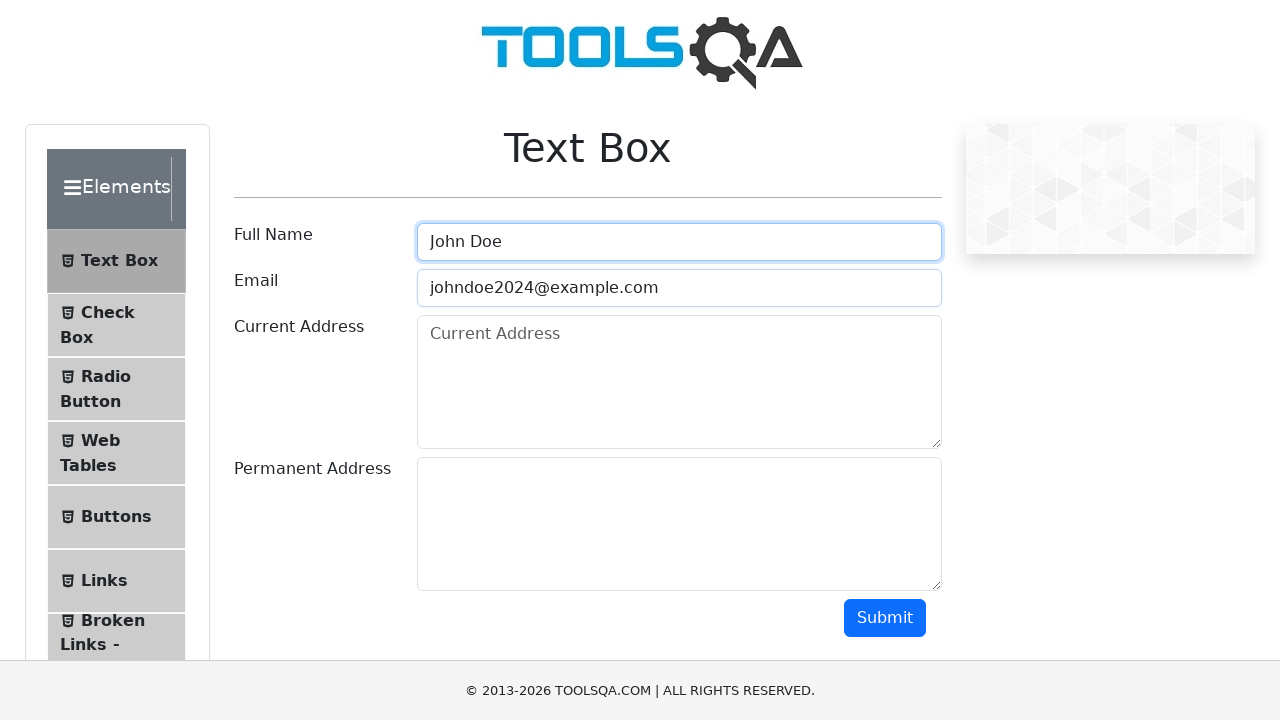

Filled current address field with '456 Oak Avenue, Sample Town' on .form-control >> nth=2
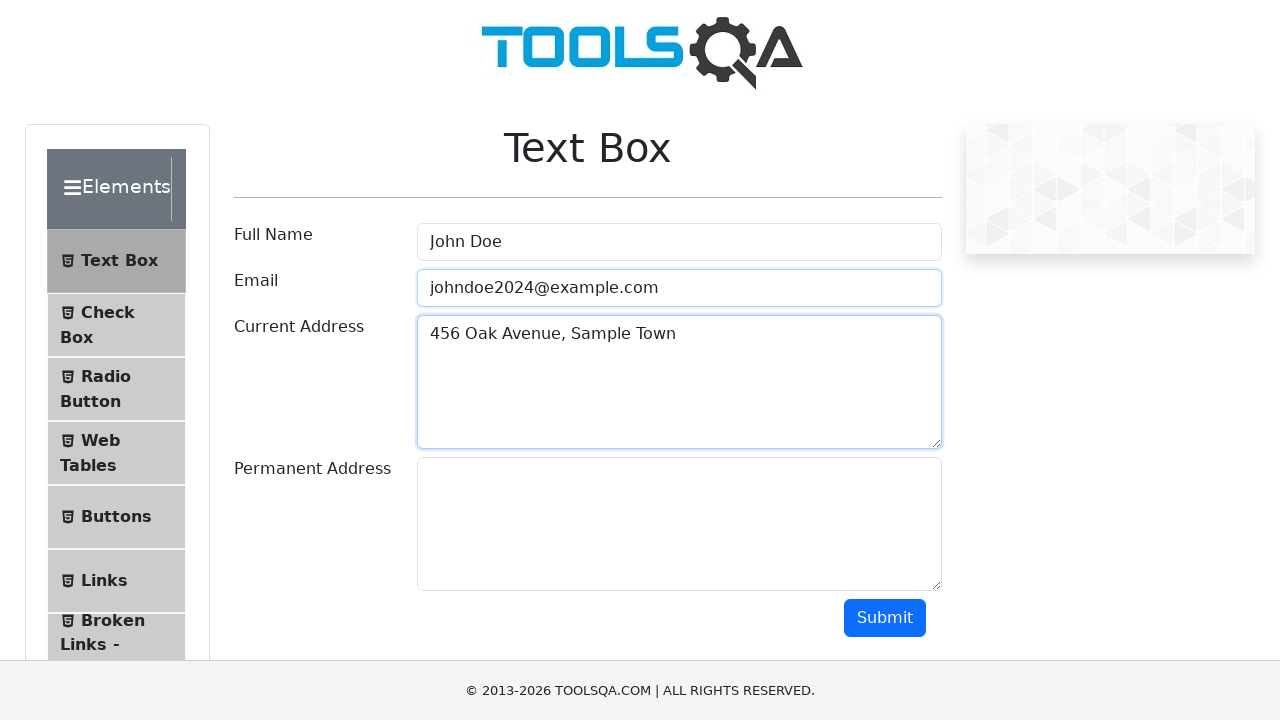

Filled permanent address field with '456 Oak Avenue, Sample Town' on .form-control >> nth=3
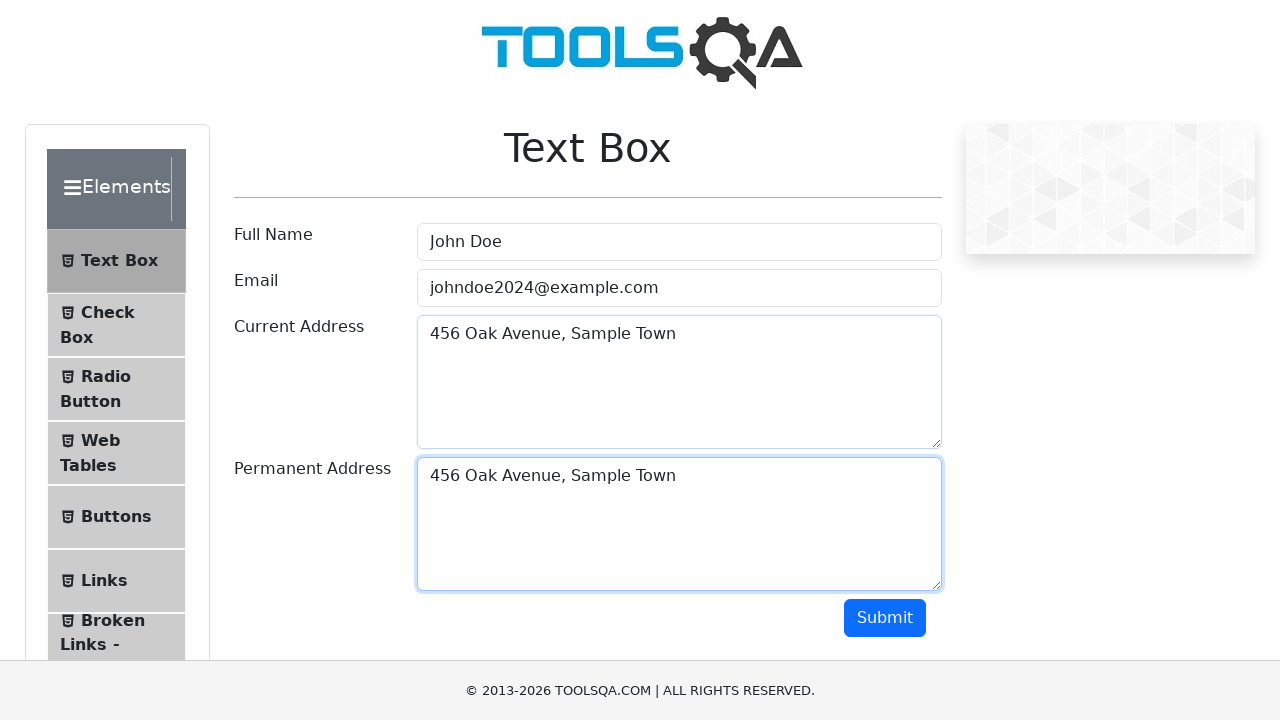

Scrolled down by 350 pixels to reveal submit button
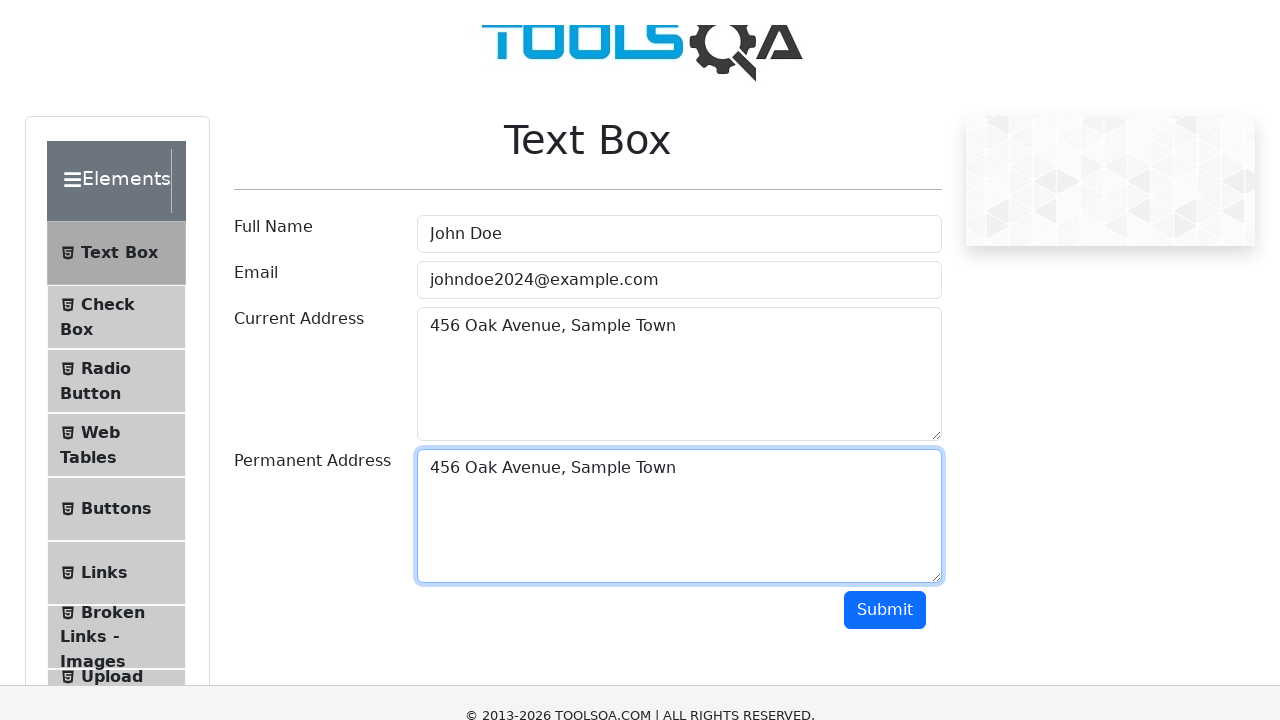

Clicked submit button to submit the form at (885, 268) on [type=button] >> nth=1
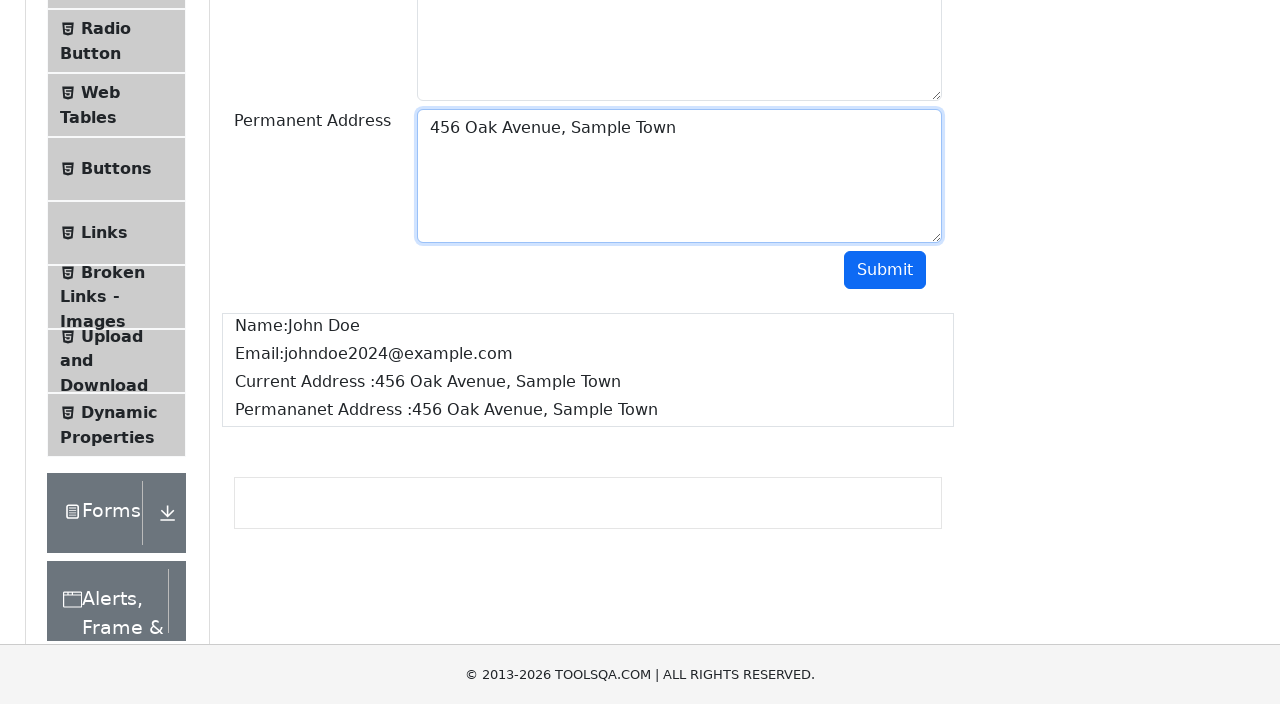

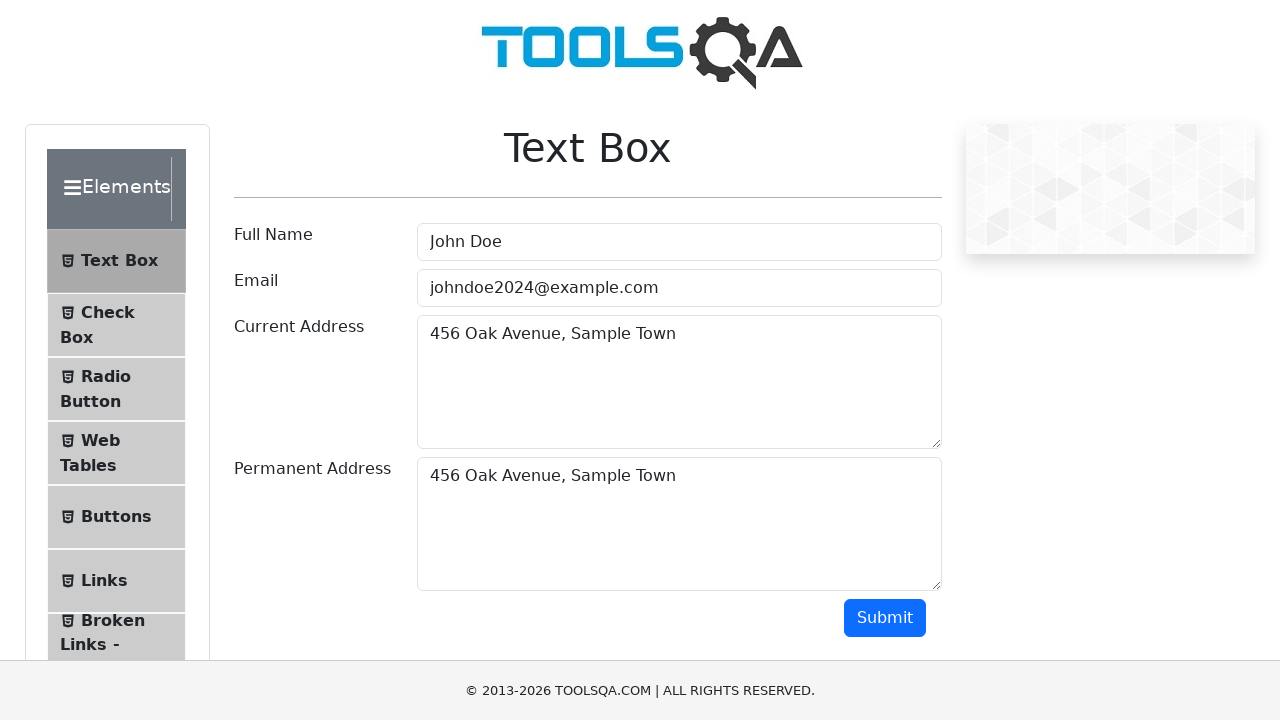